Tests drag and drop by offset by dragging an element to calculated coordinates

Starting URL: https://www.selenium.dev/selenium/web/mouse_interaction.html

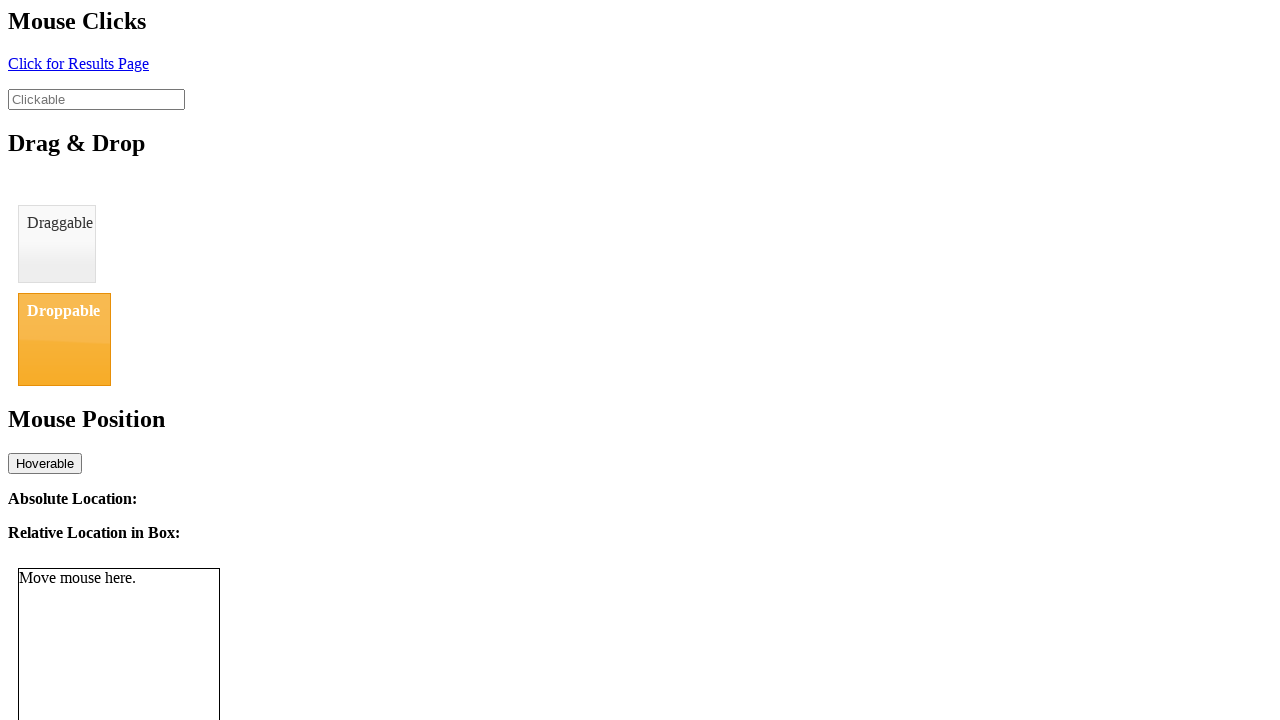

Located draggable element
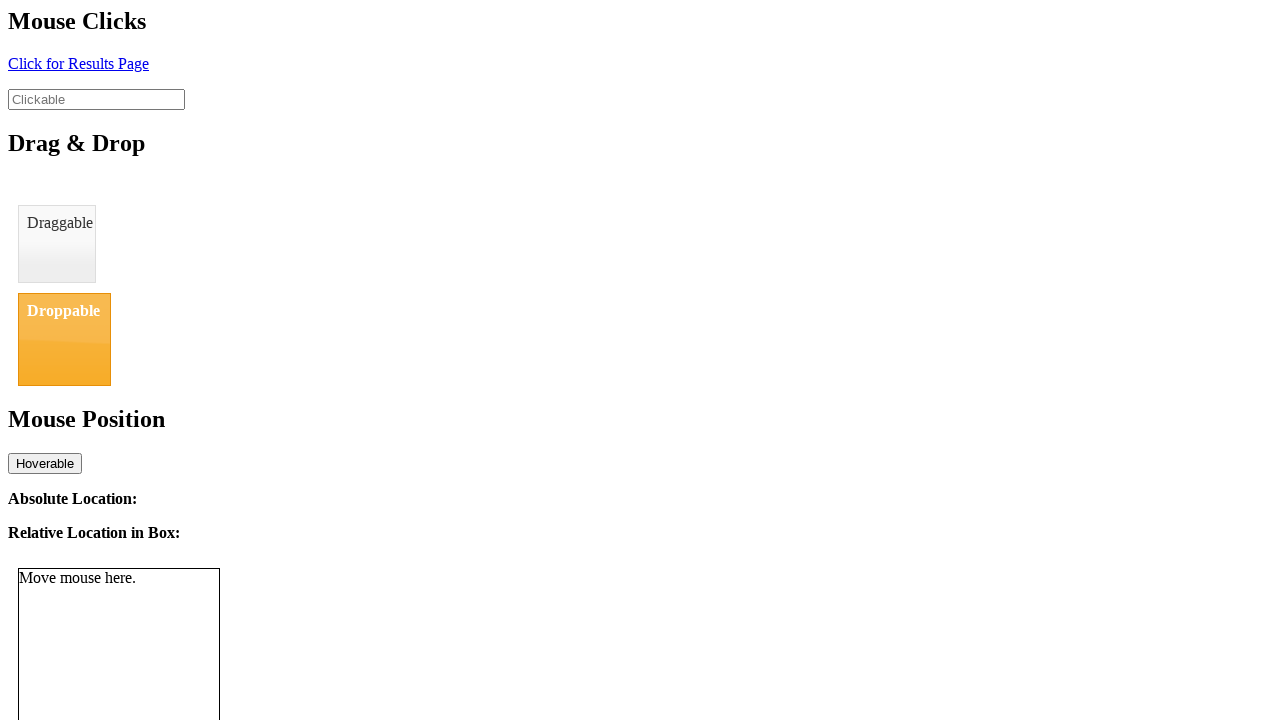

Located droppable element
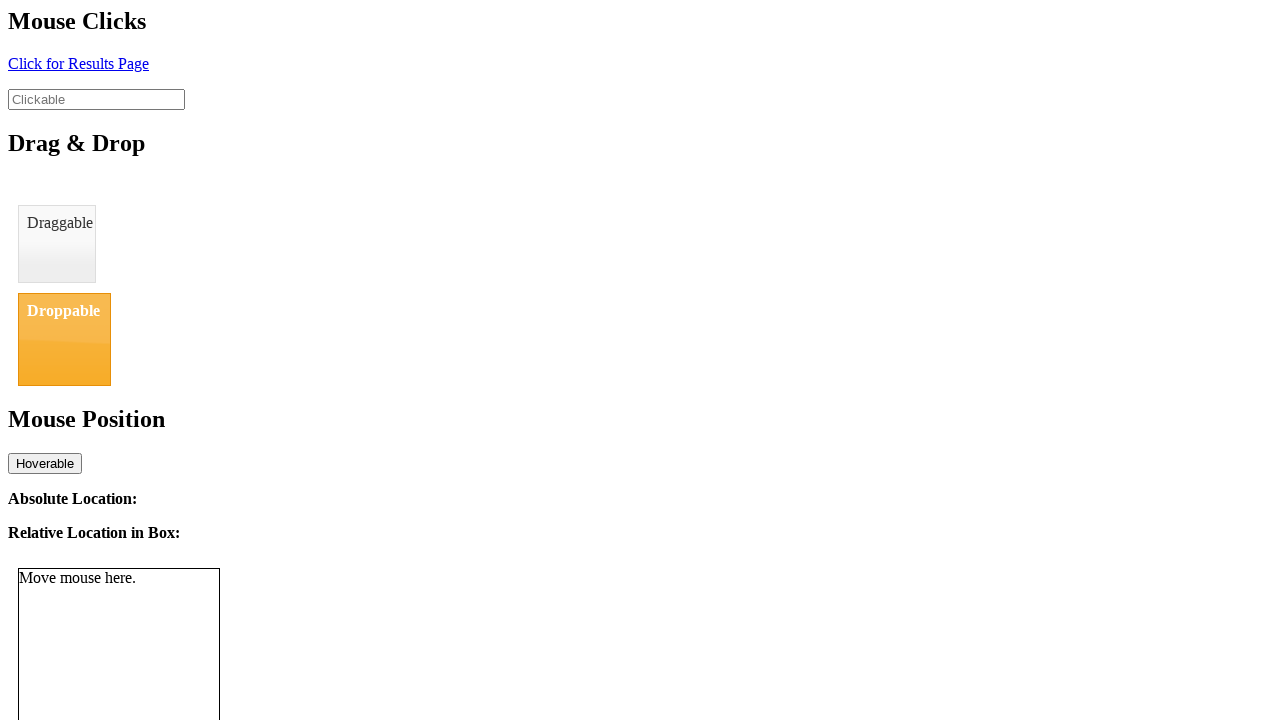

Retrieved bounding box coordinates for draggable element
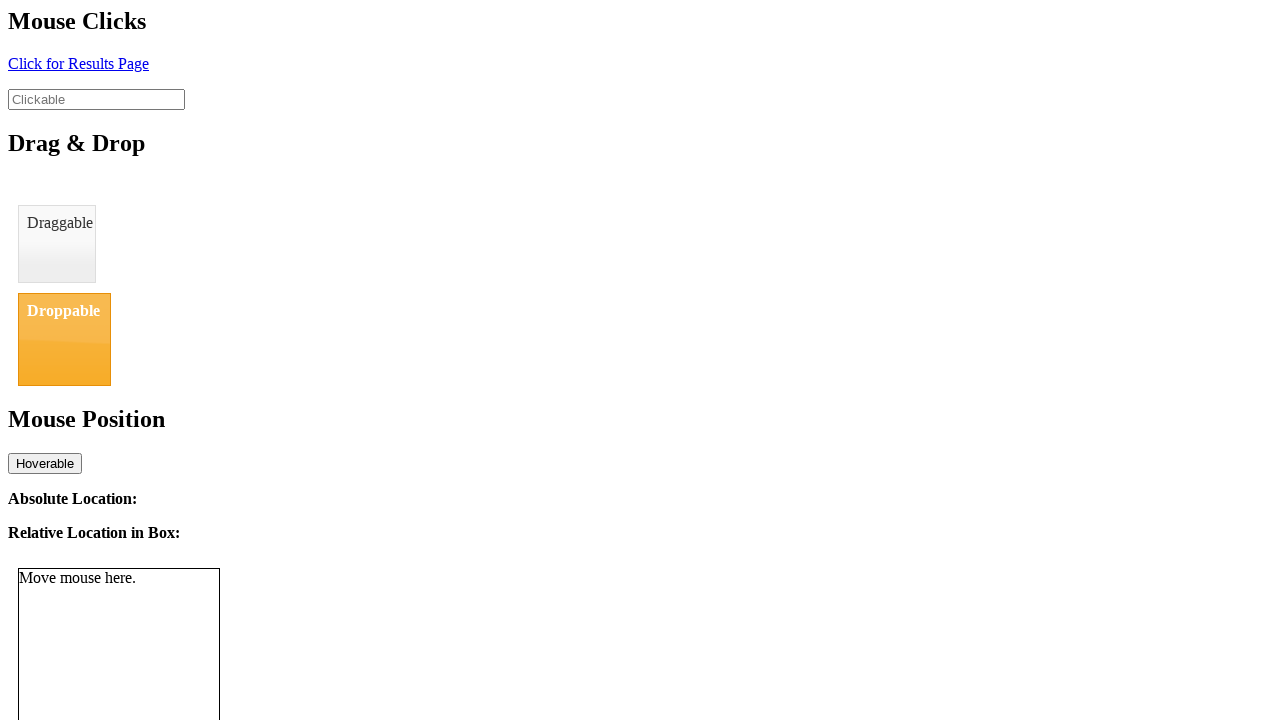

Retrieved bounding box coordinates for droppable element
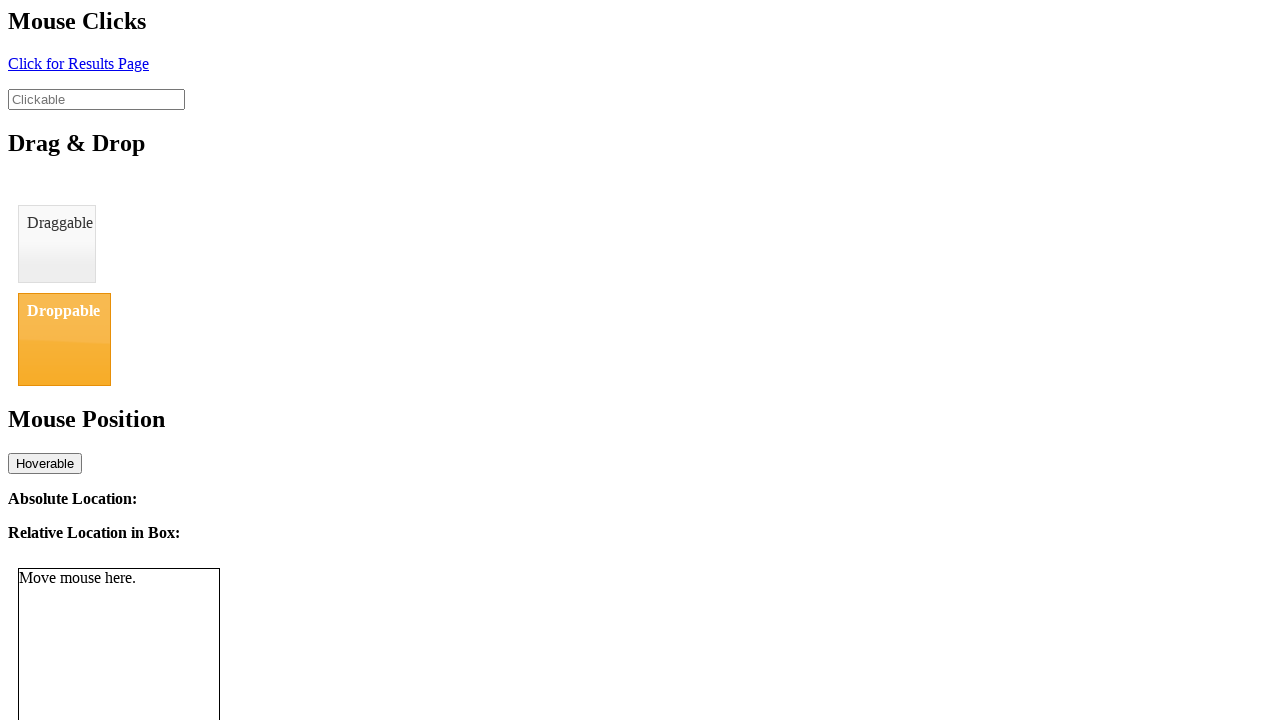

Dragged draggable element to droppable element by offset at (64, 339)
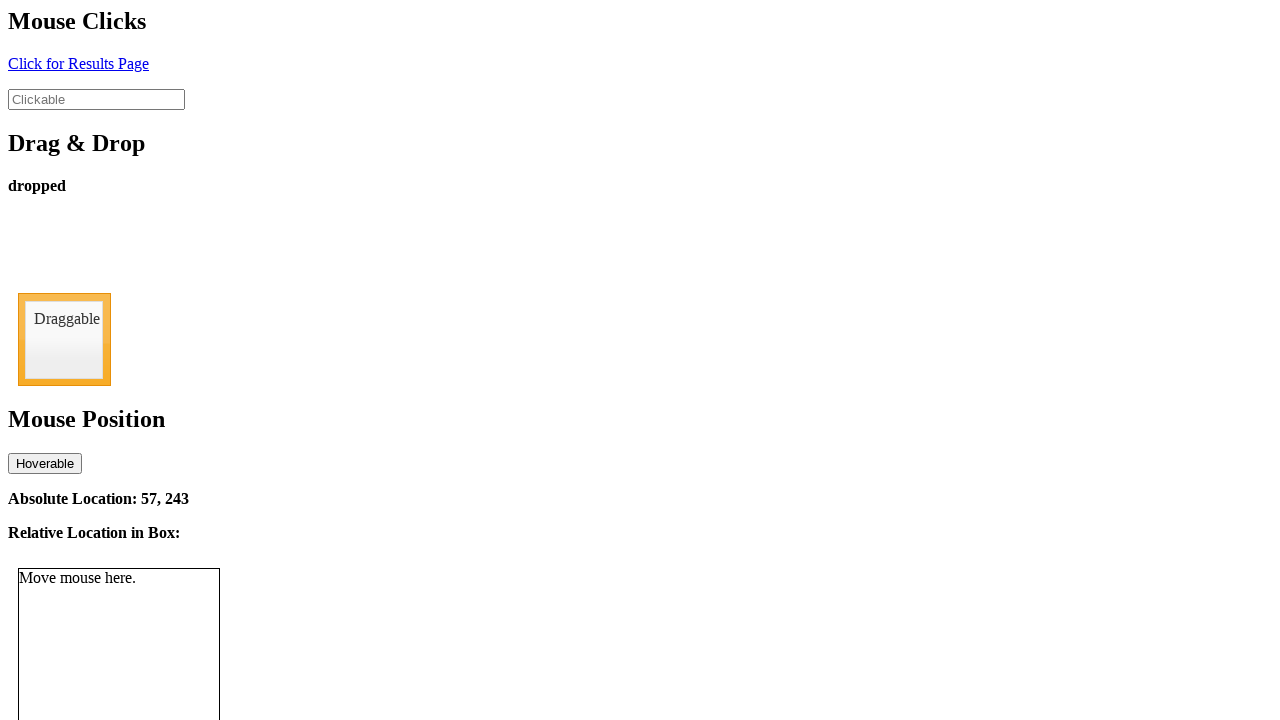

Verified drop status shows 'dropped'
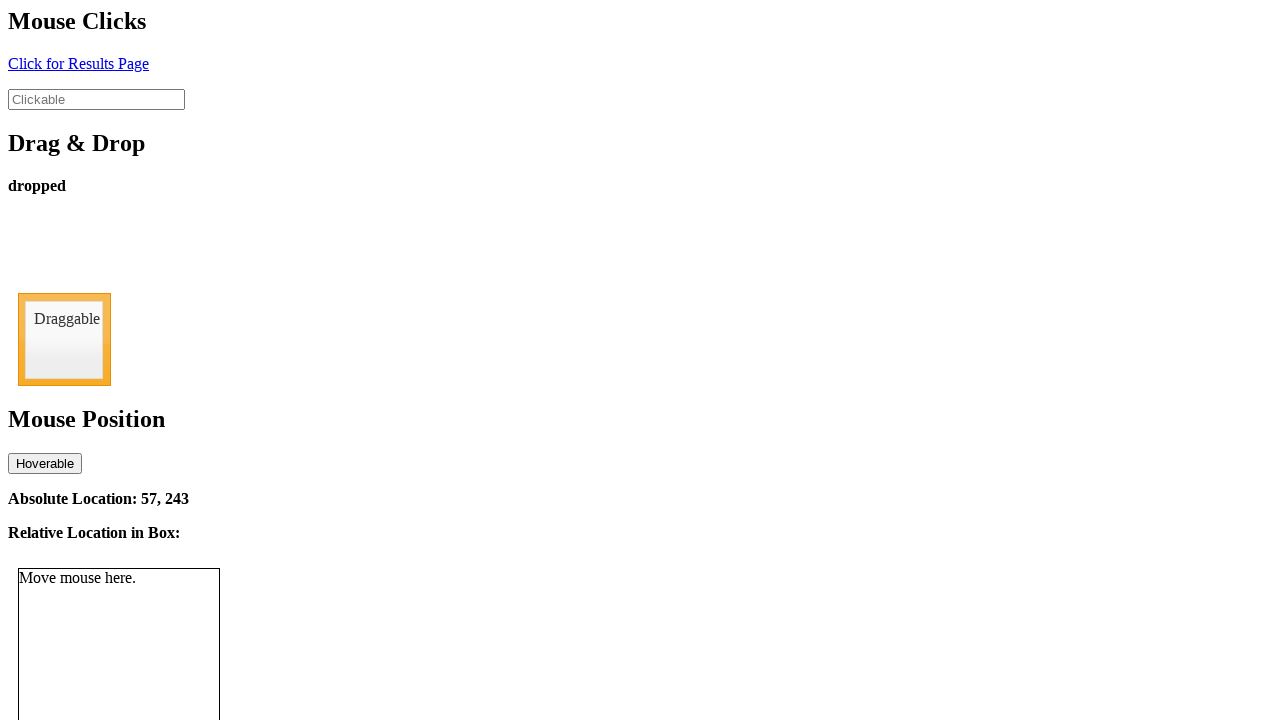

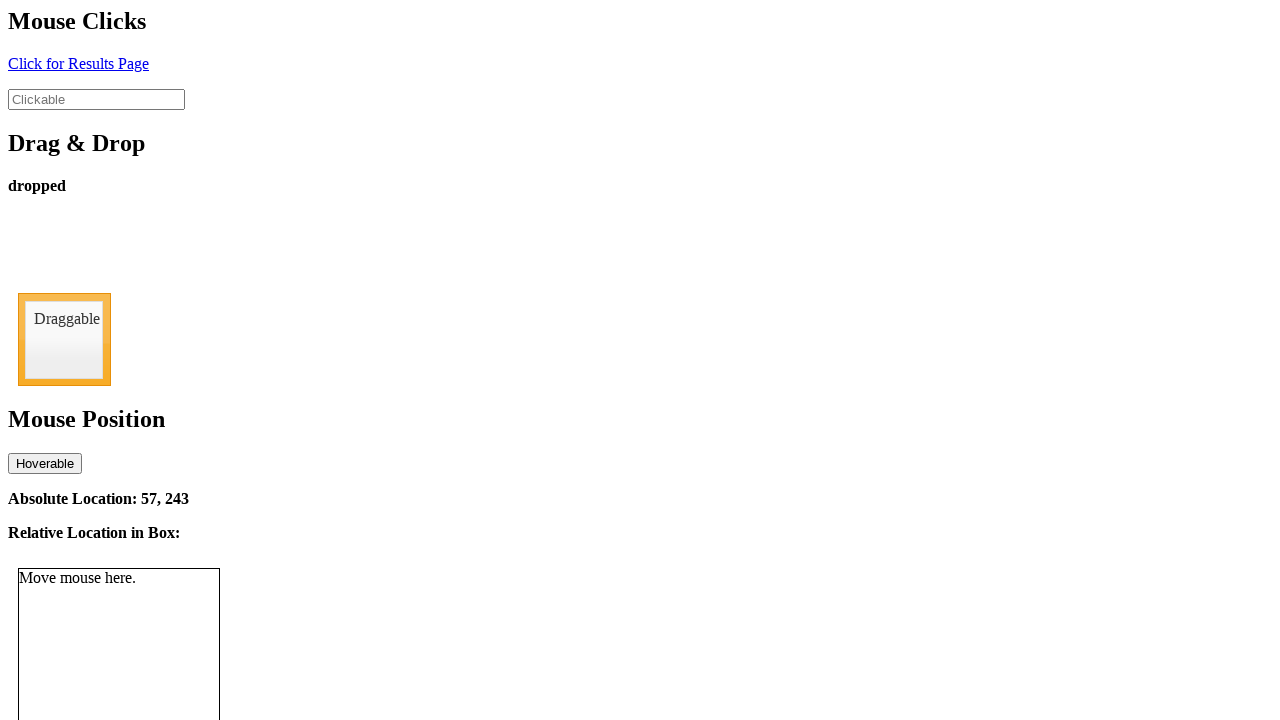